Tests the full user registration flow on automationexercise.com by filling out the signup form with personal details, address information, and verifying successful account creation.

Starting URL: https://www.automationexercise.com

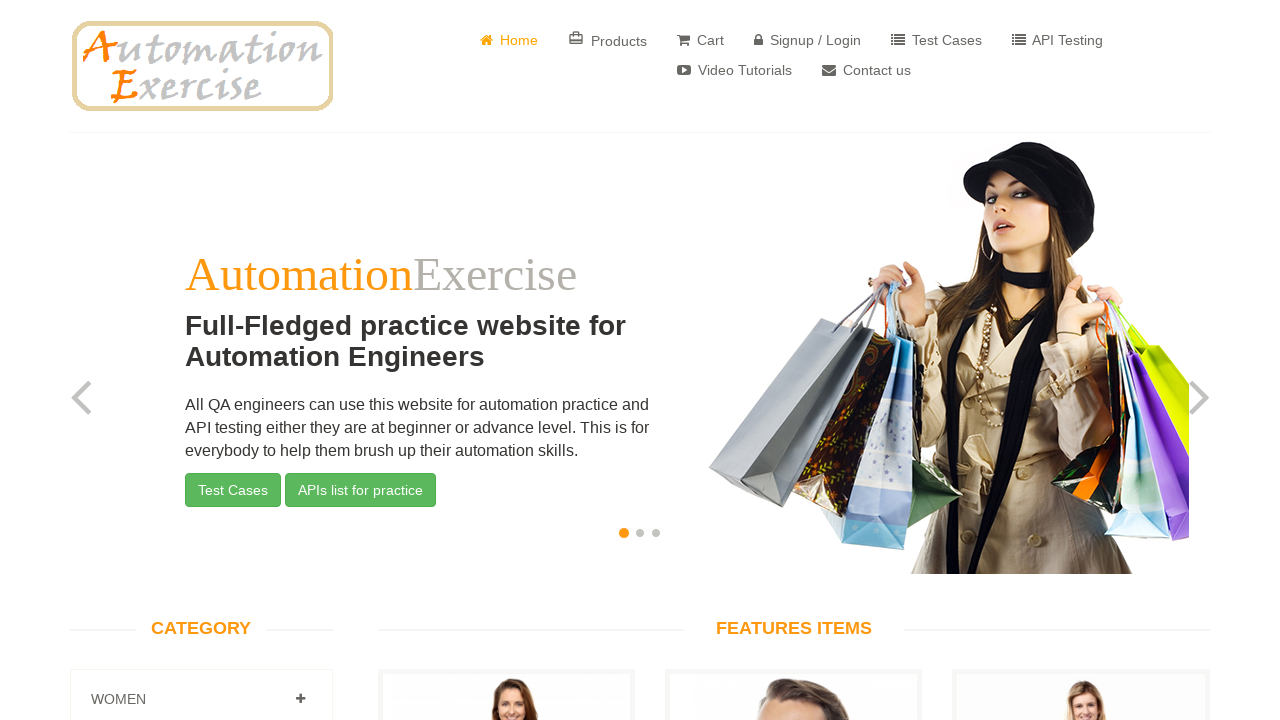

Clicked on Signup/Login link at (808, 40) on a[href='/login']
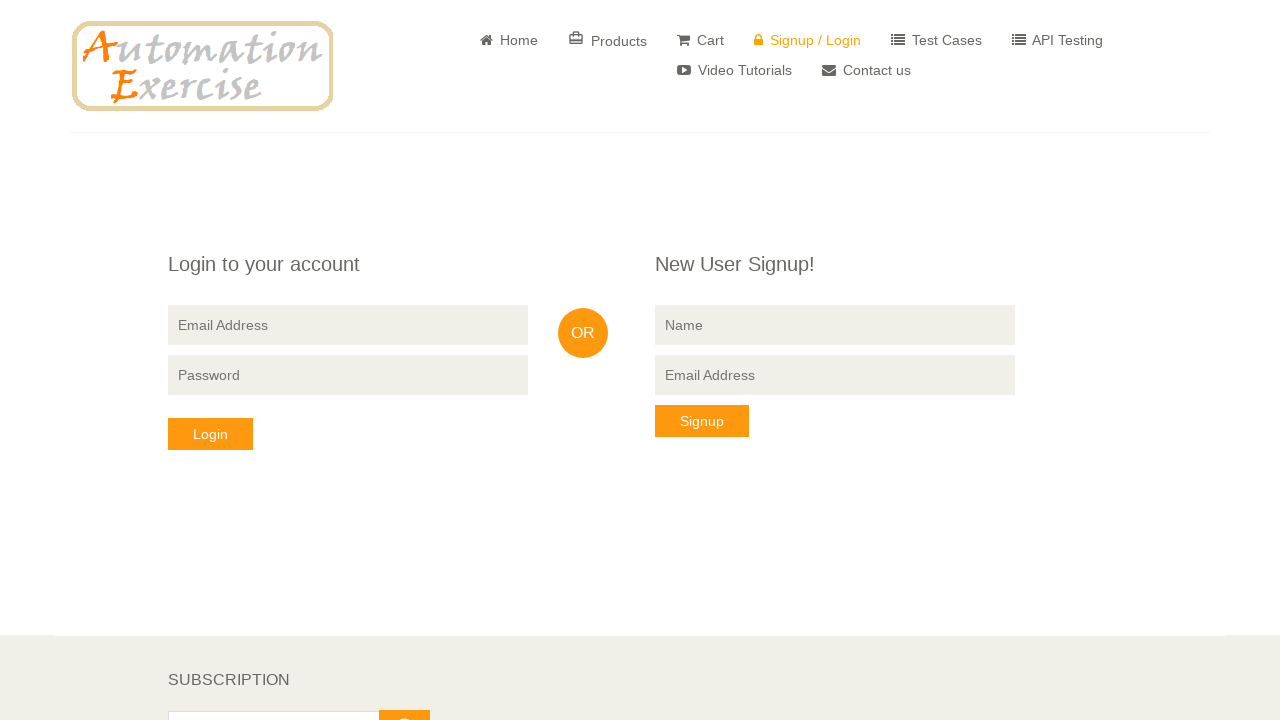

Signup name field loaded
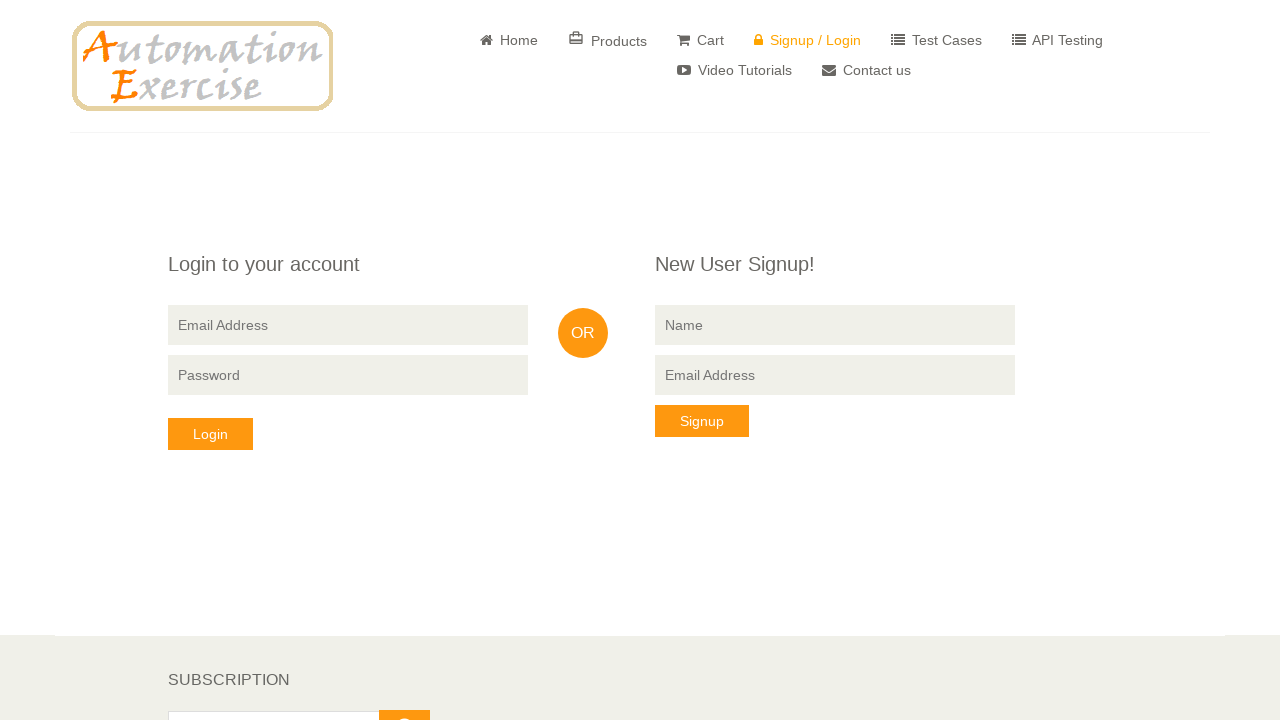

Filled signup name field with 'Emily Watson' on input[data-qa='signup-name']
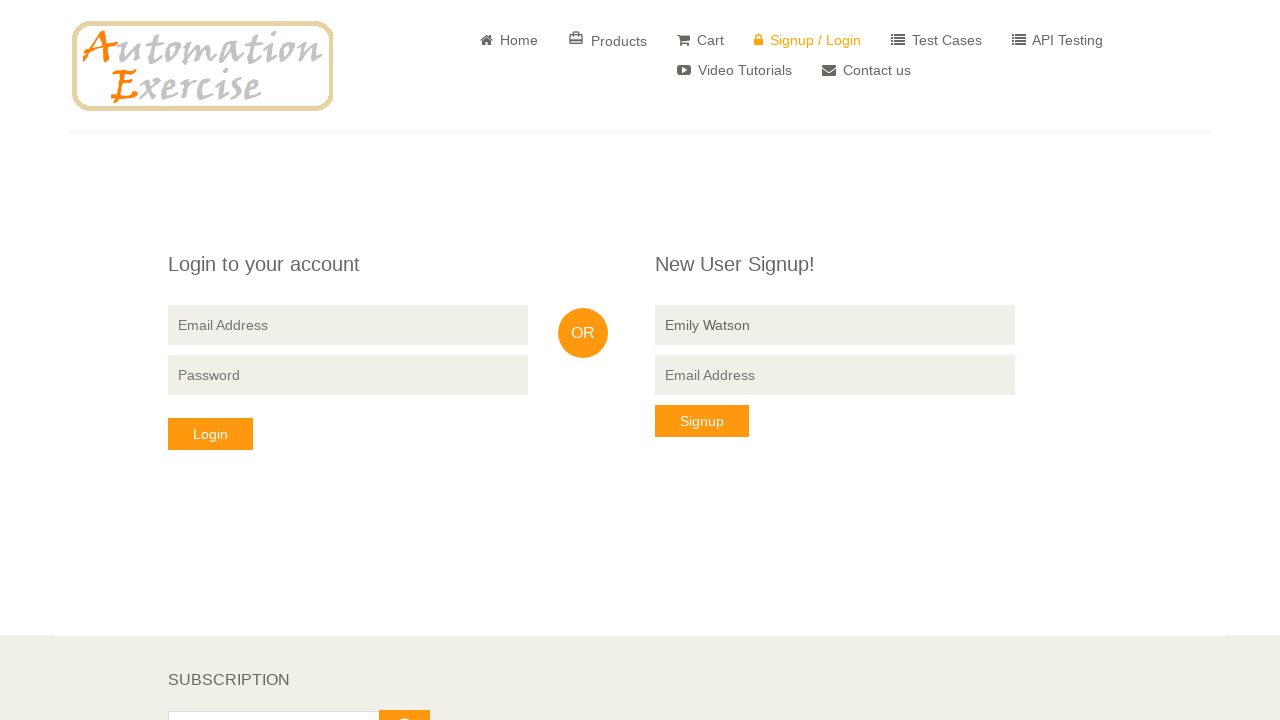

Filled signup email field with 'emily.watson1772465880@example.com' on input[data-qa='signup-email']
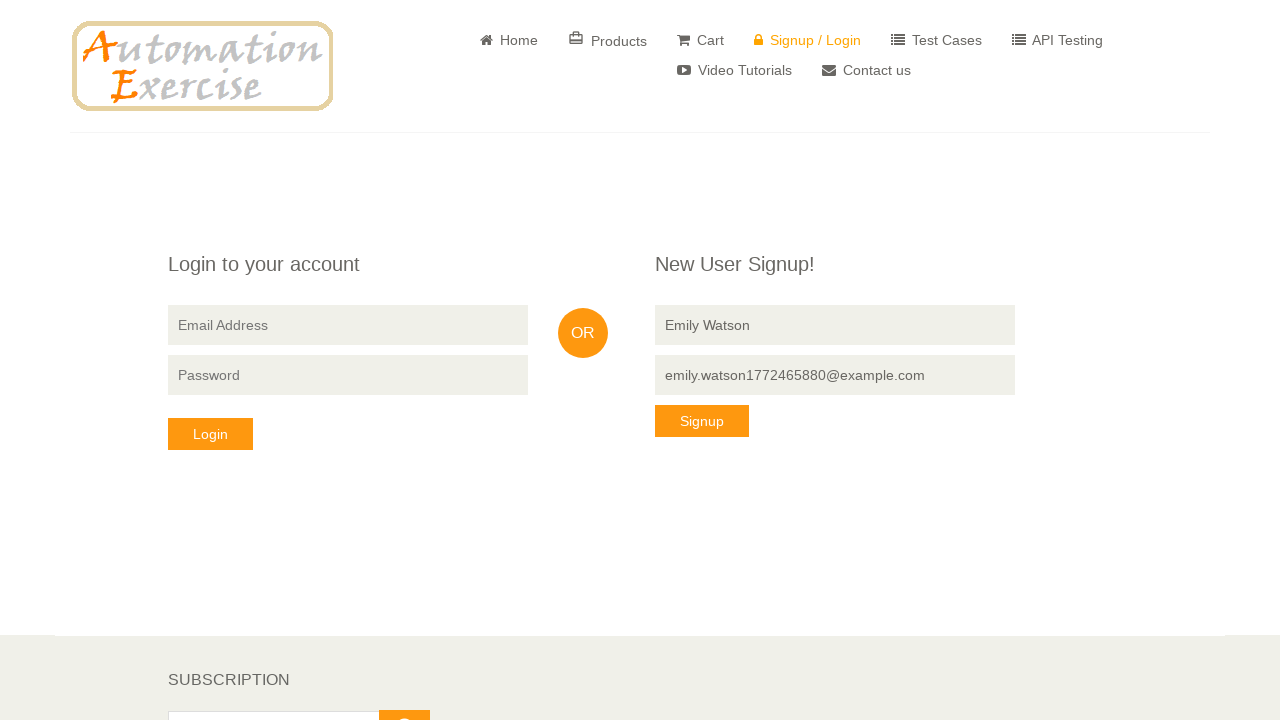

Clicked signup button at (702, 421) on button[data-qa='signup-button']
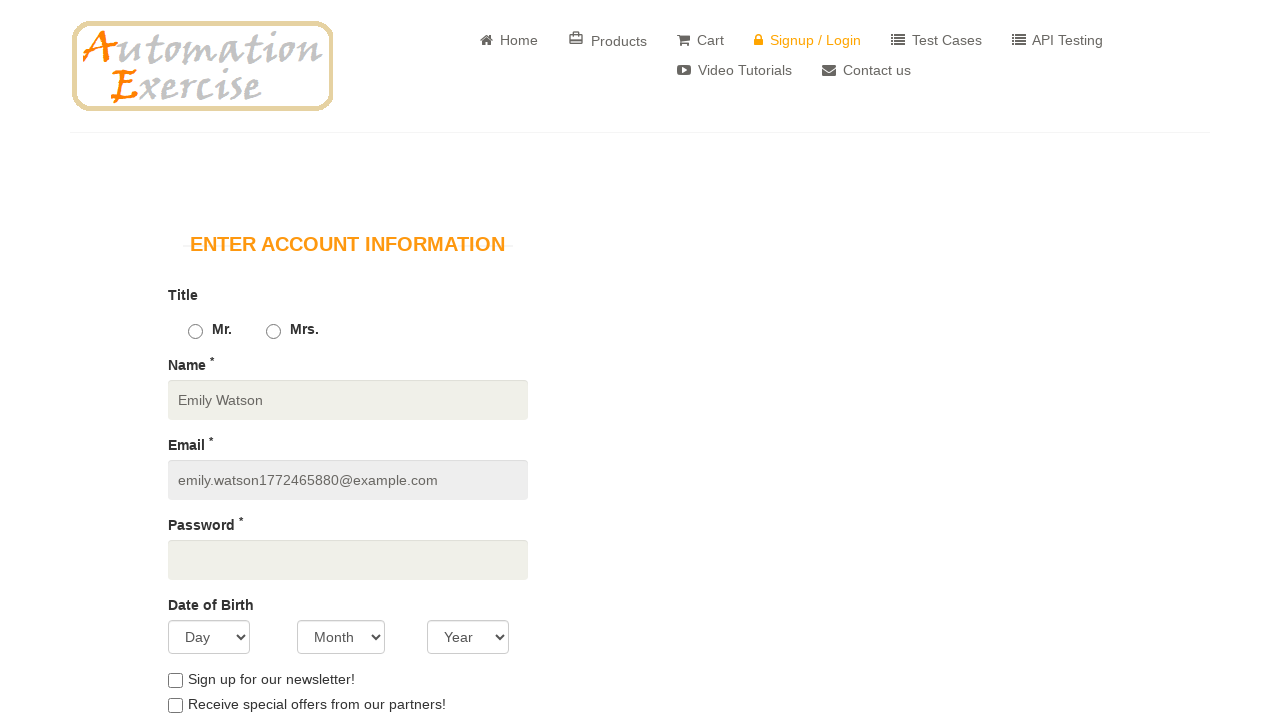

Registration form loaded
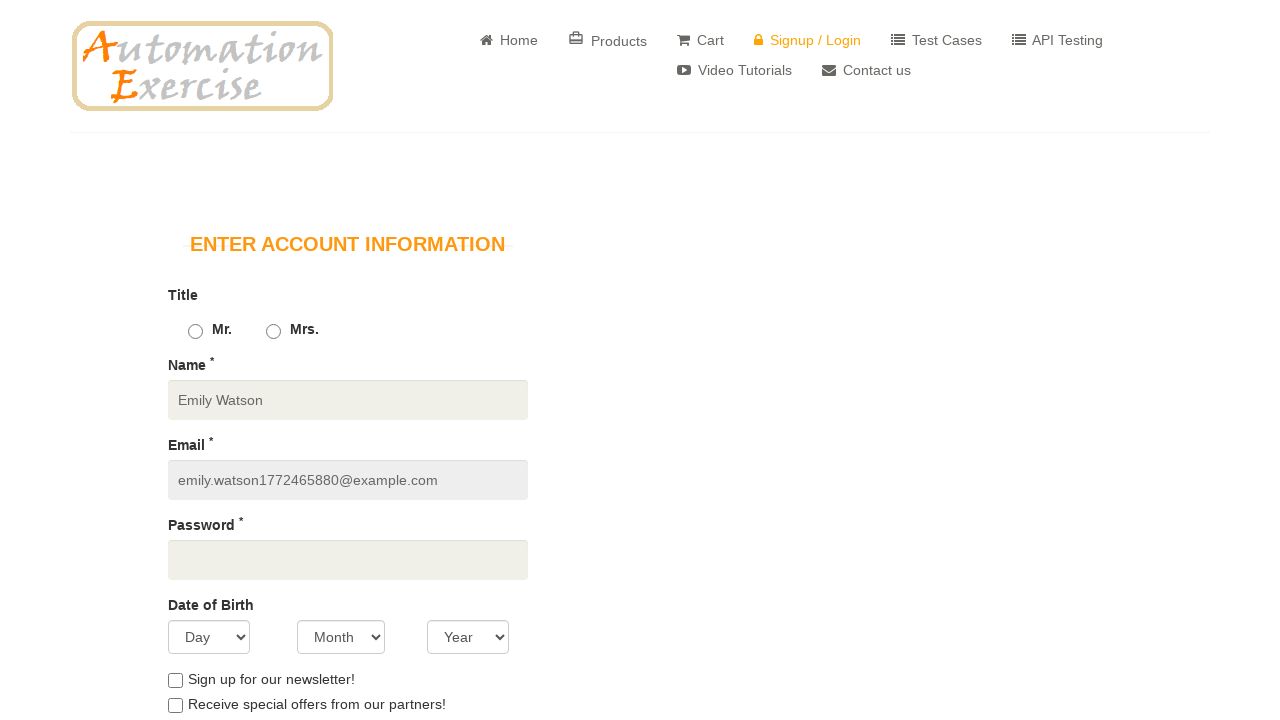

Selected gender (Male) at (195, 332) on #id_gender1
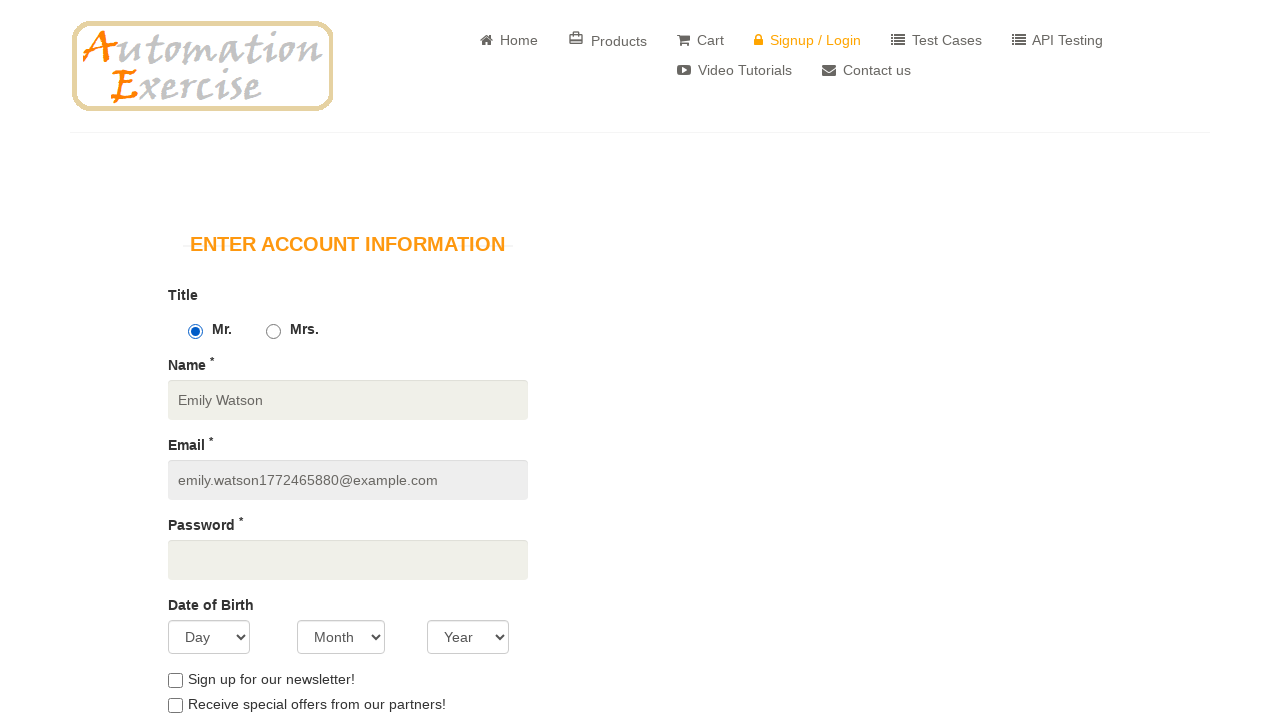

Filled password field on #password
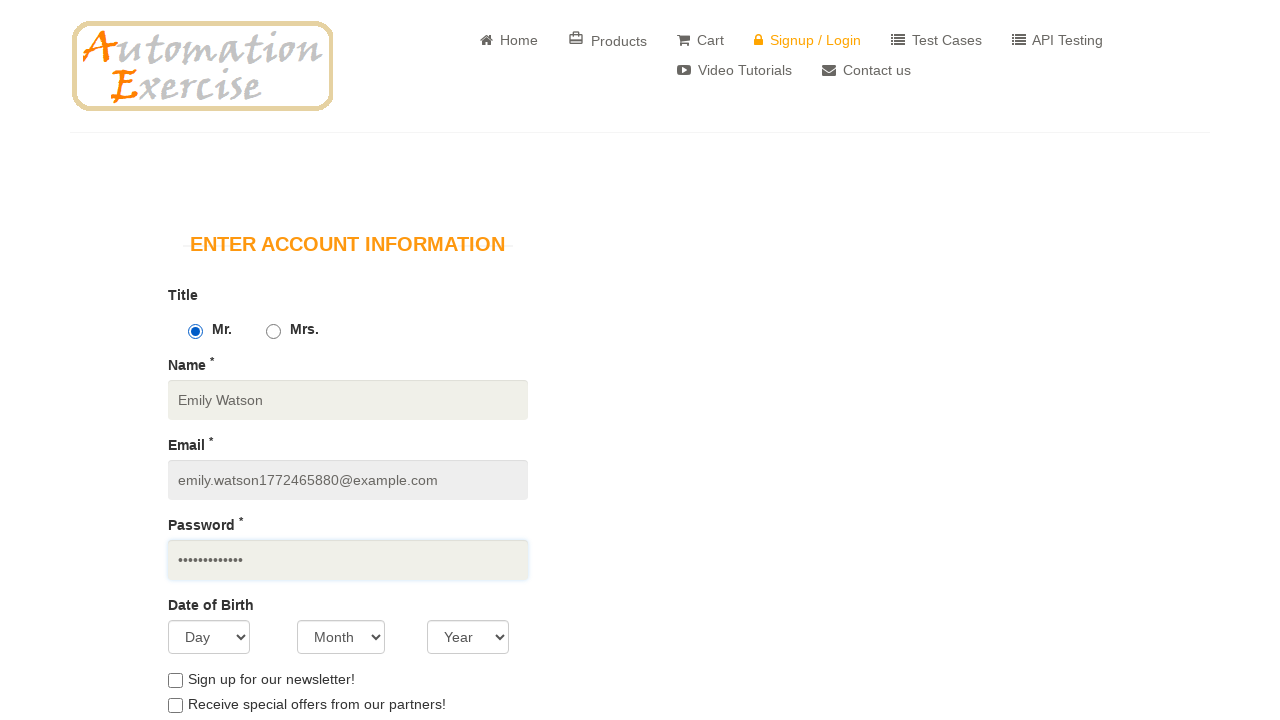

Selected day 15 for date of birth on #days
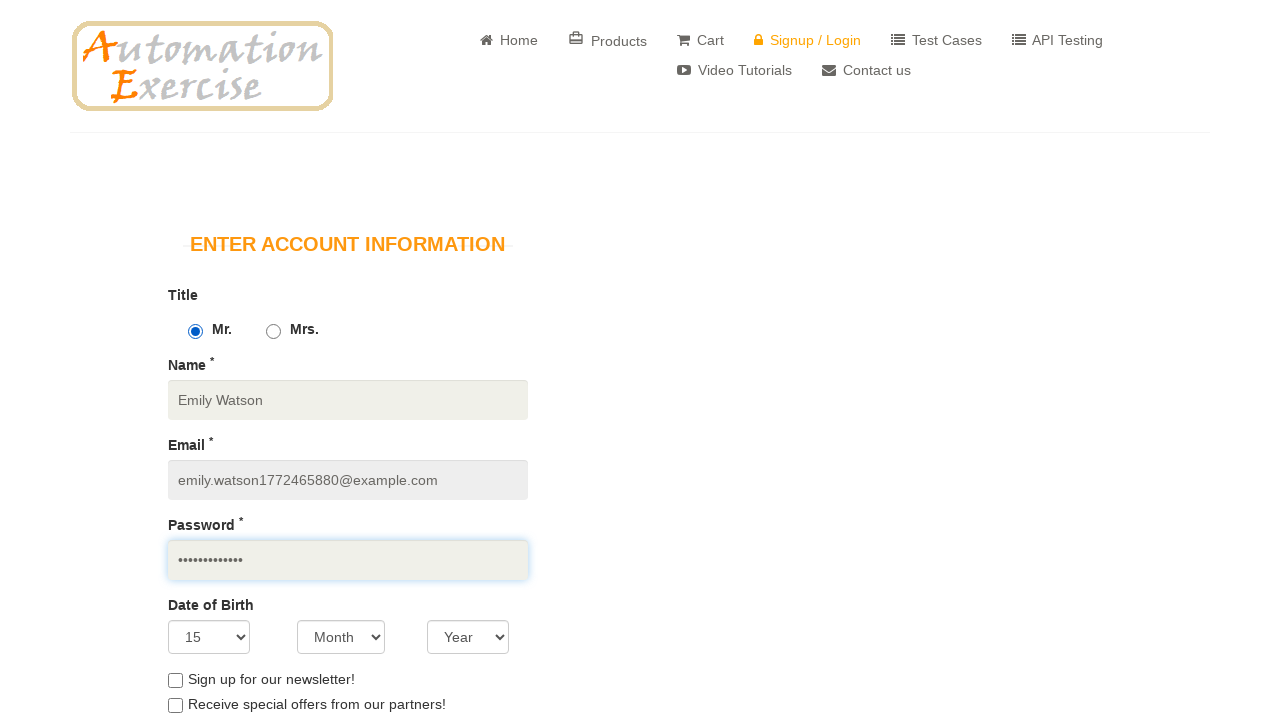

Selected March for date of birth on #months
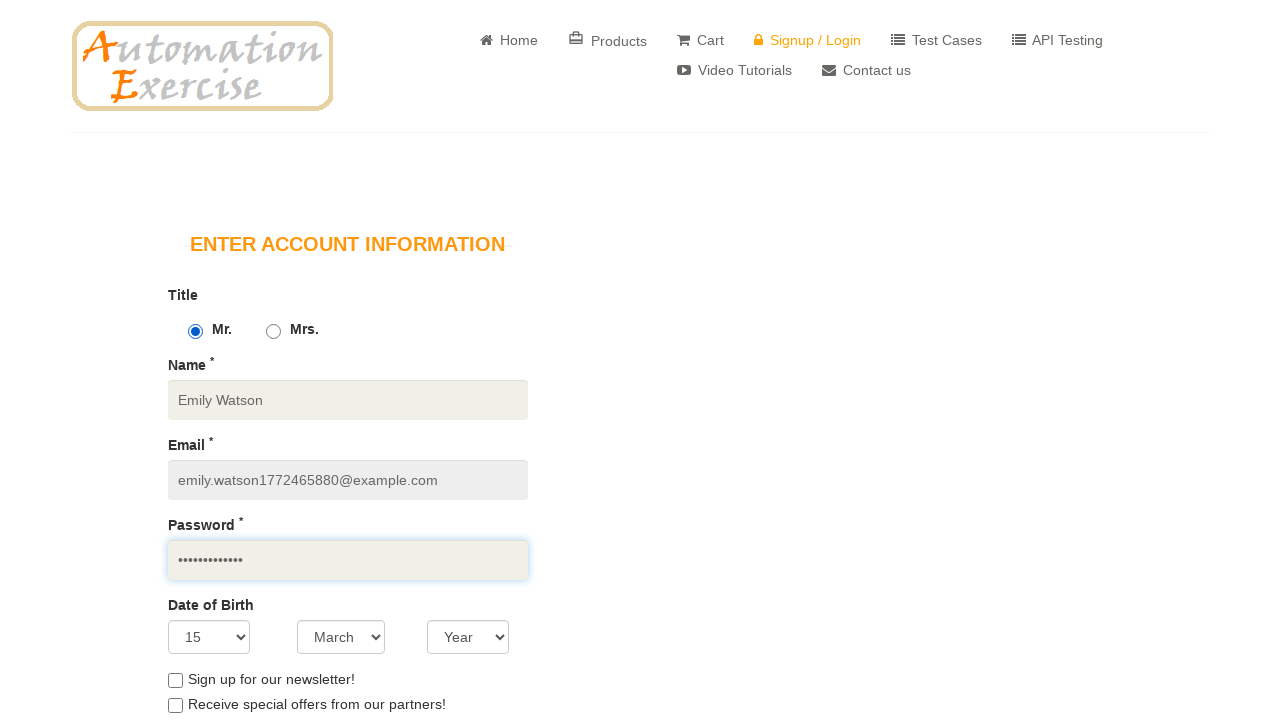

Selected year 1992 for date of birth on #years
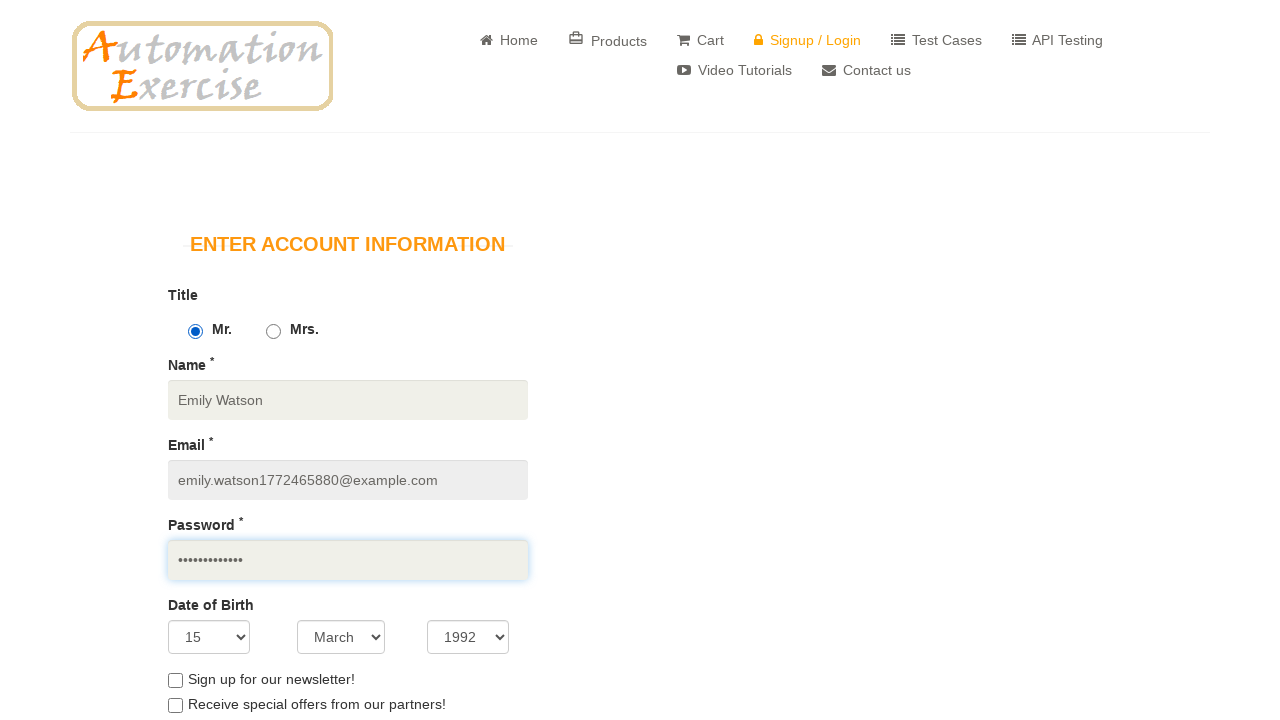

Checked newsletter checkbox at (175, 680) on #newsletter
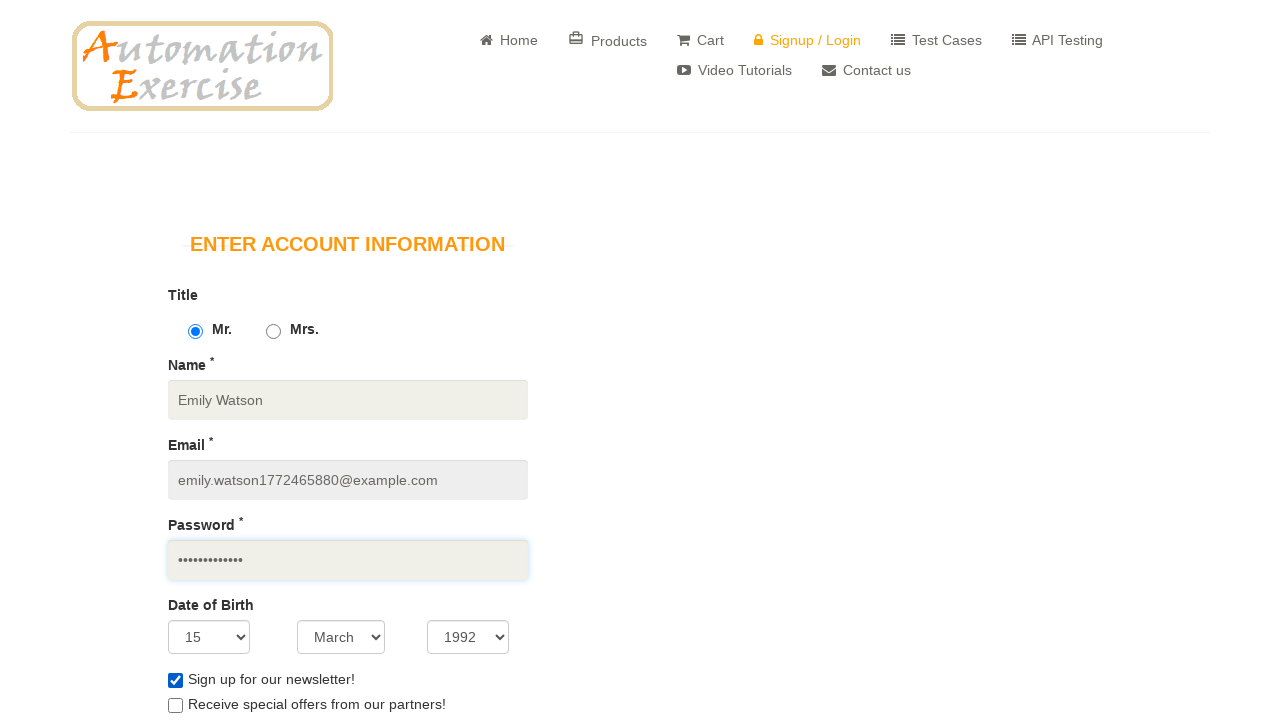

Checked special offers checkbox at (175, 706) on #optin
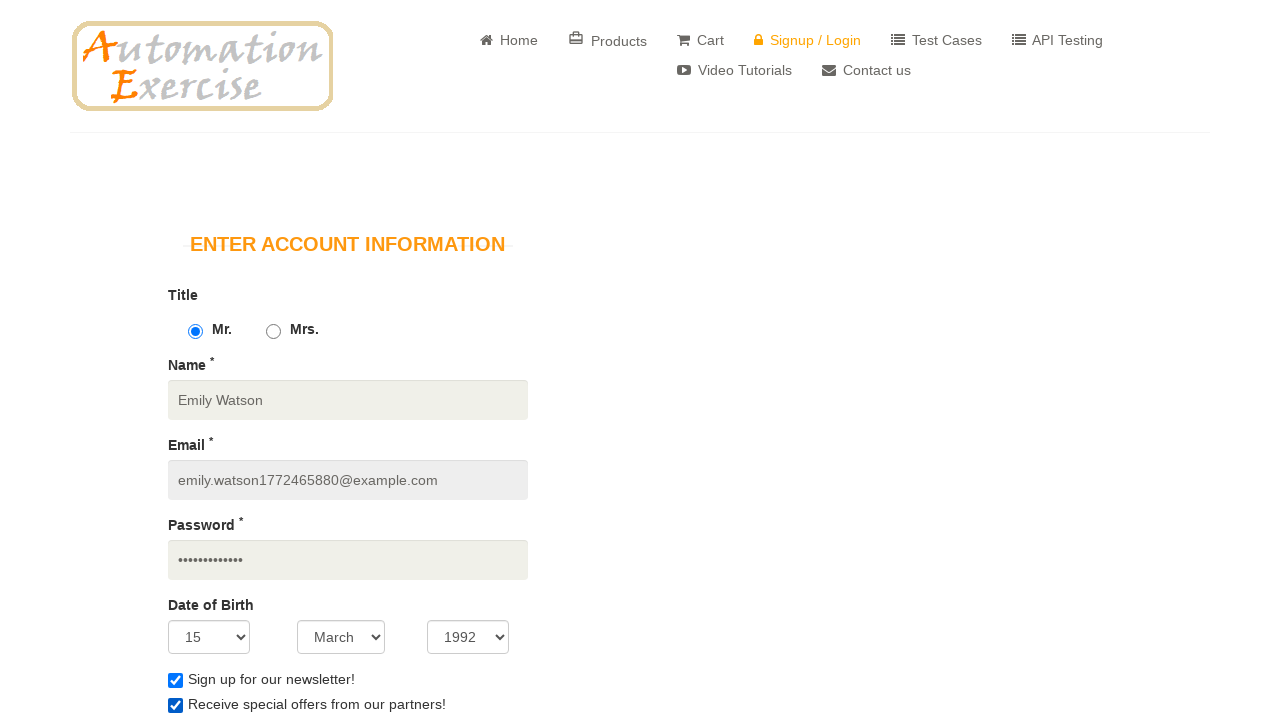

Filled first name field with 'Emily' on #first_name
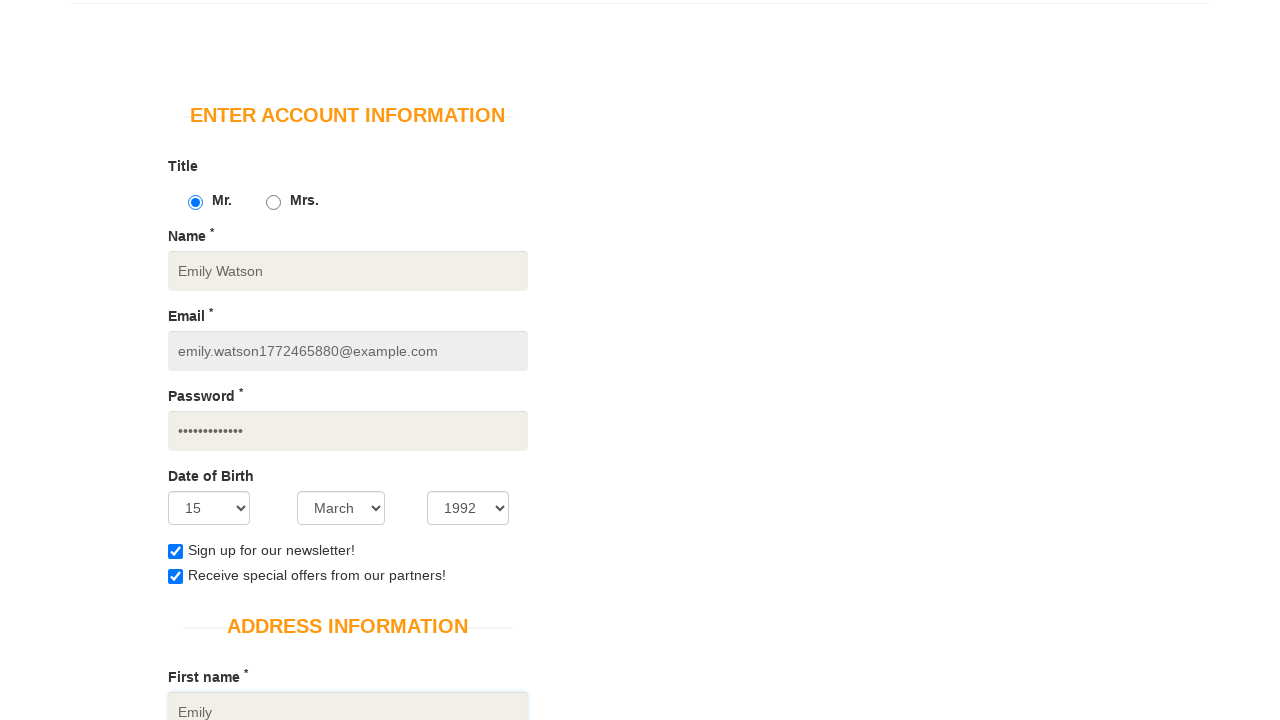

Filled last name field with 'Watson' on #last_name
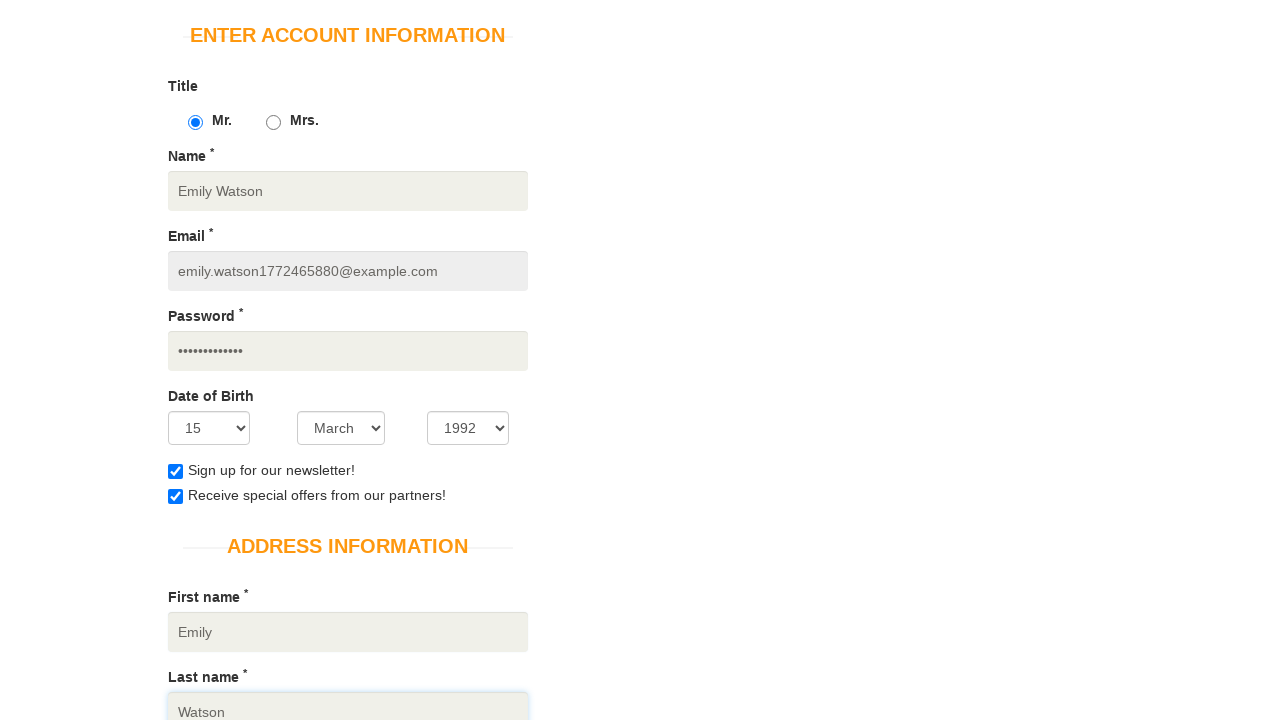

Filled company field with 'DataSoft Inc' on #company
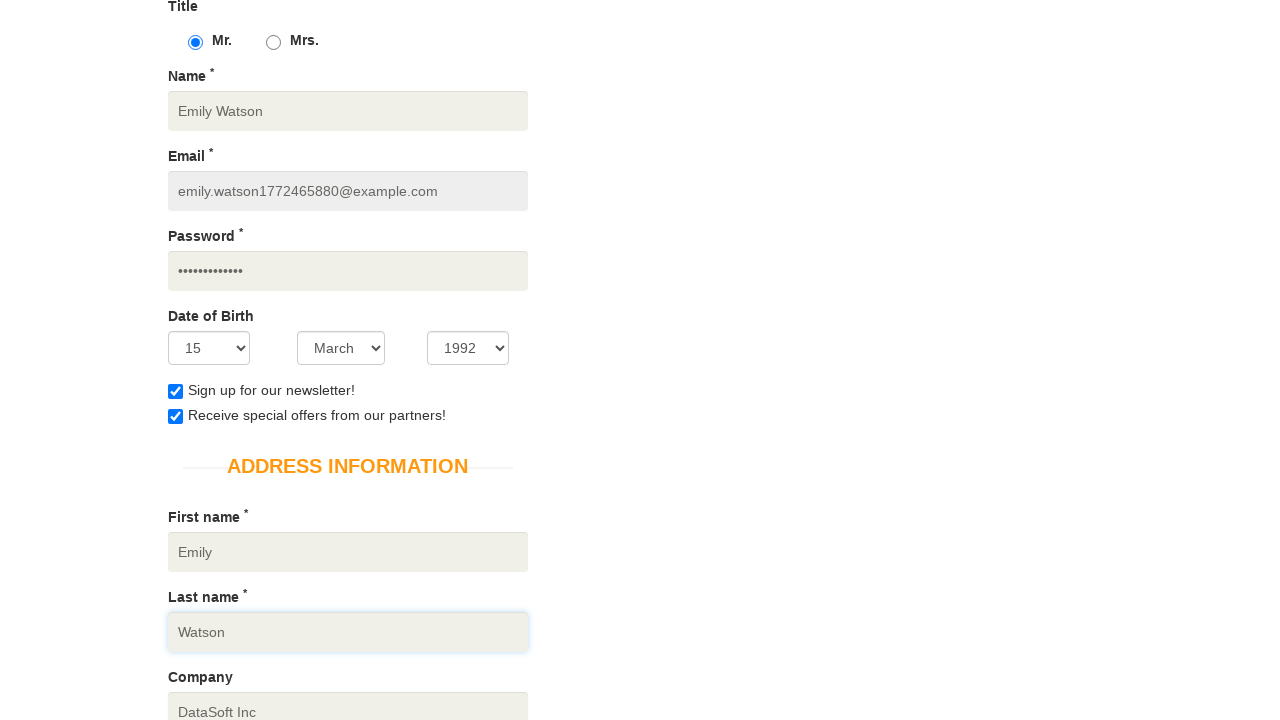

Filled address field with '456 Innovation Avenue' on #address1
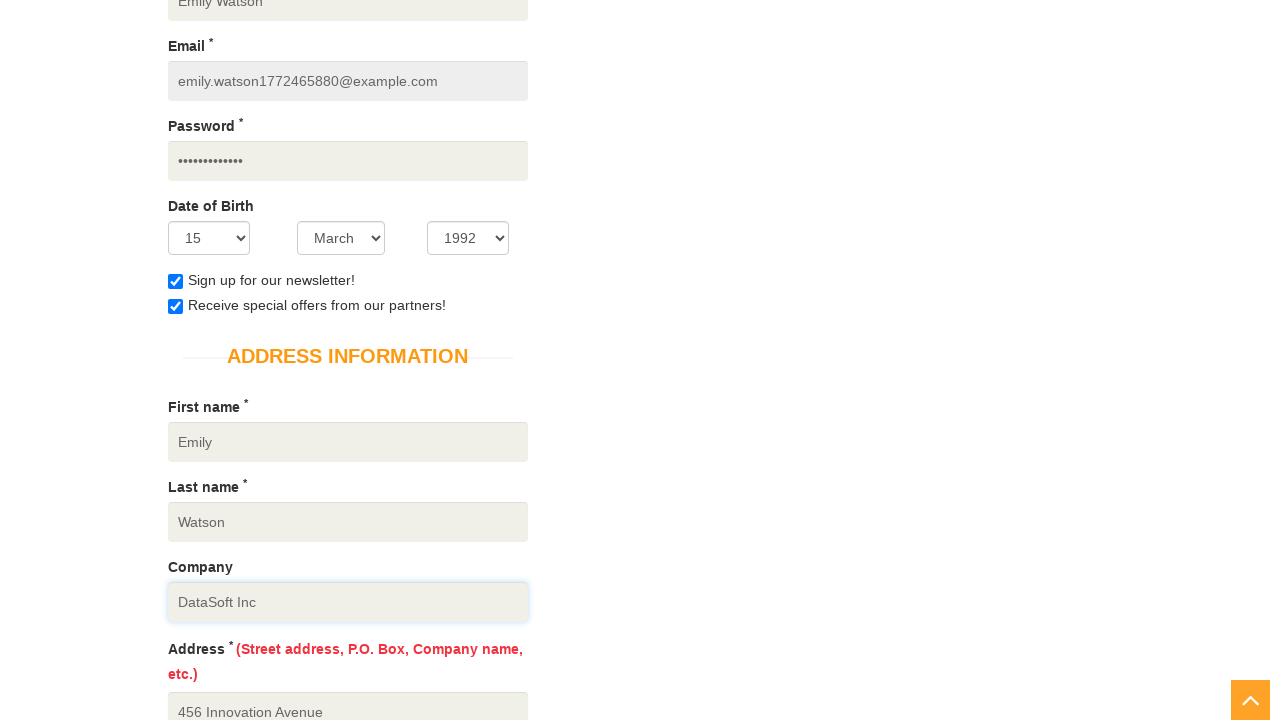

Filled city field with 'San Francisco' on #city
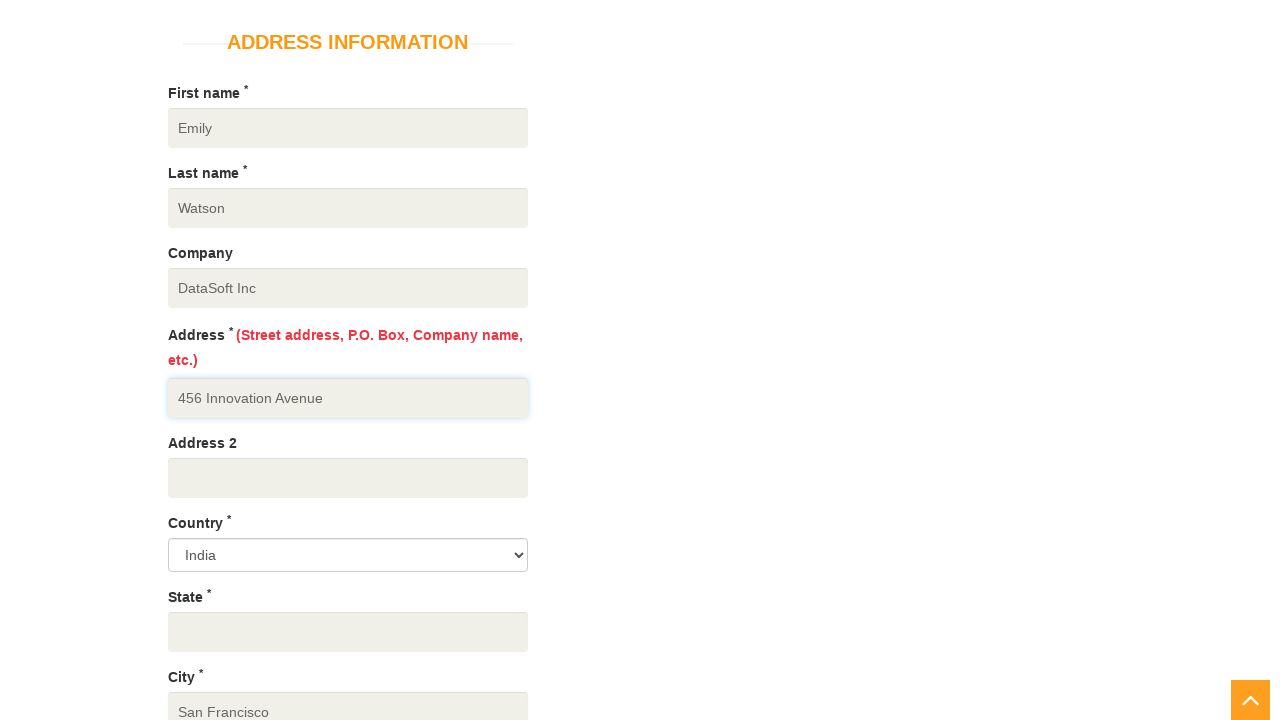

Filled state field with 'California' on #state
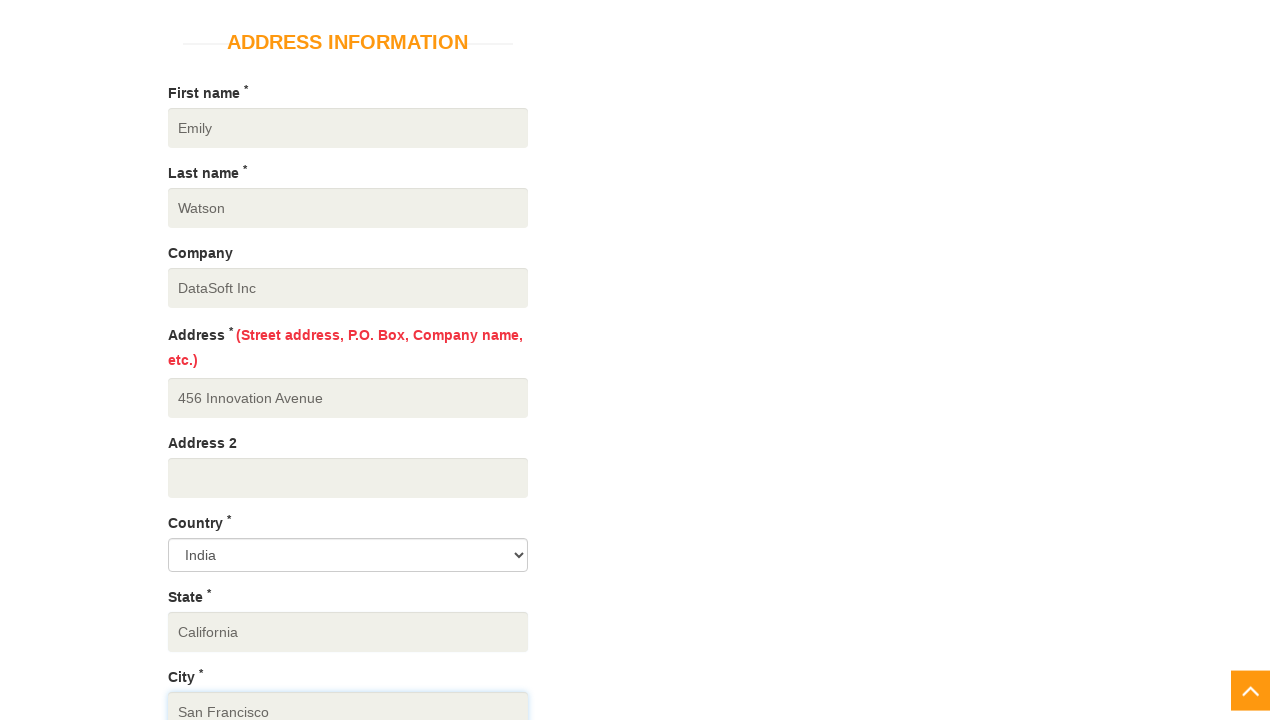

Filled zipcode field with '94102' on #zipcode
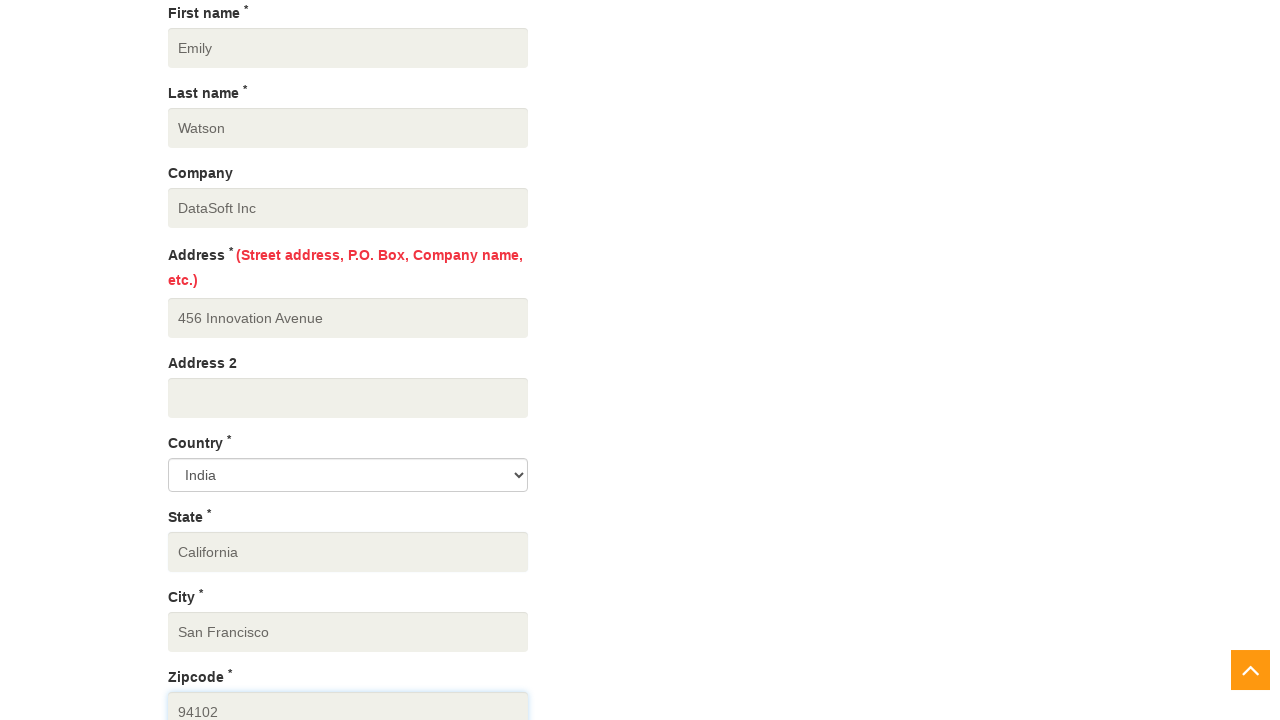

Selected 'United States' for country on #country
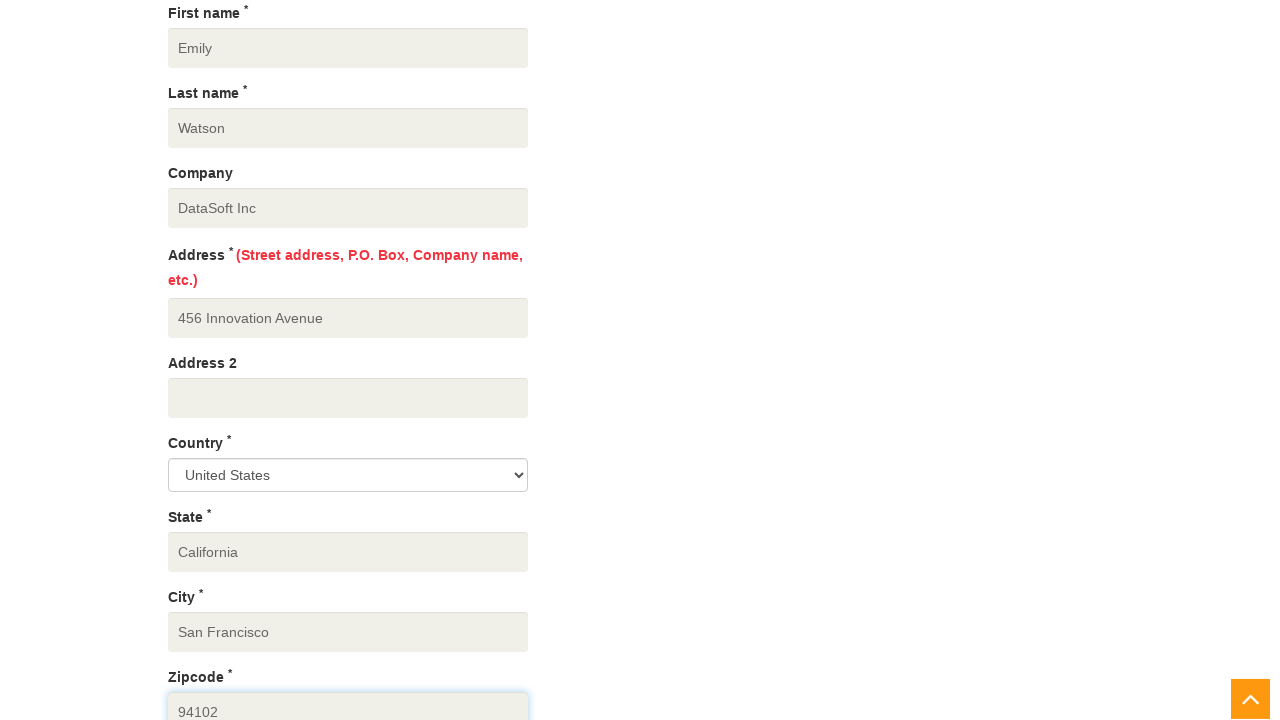

Filled mobile number field with '5551234567' on #mobile_number
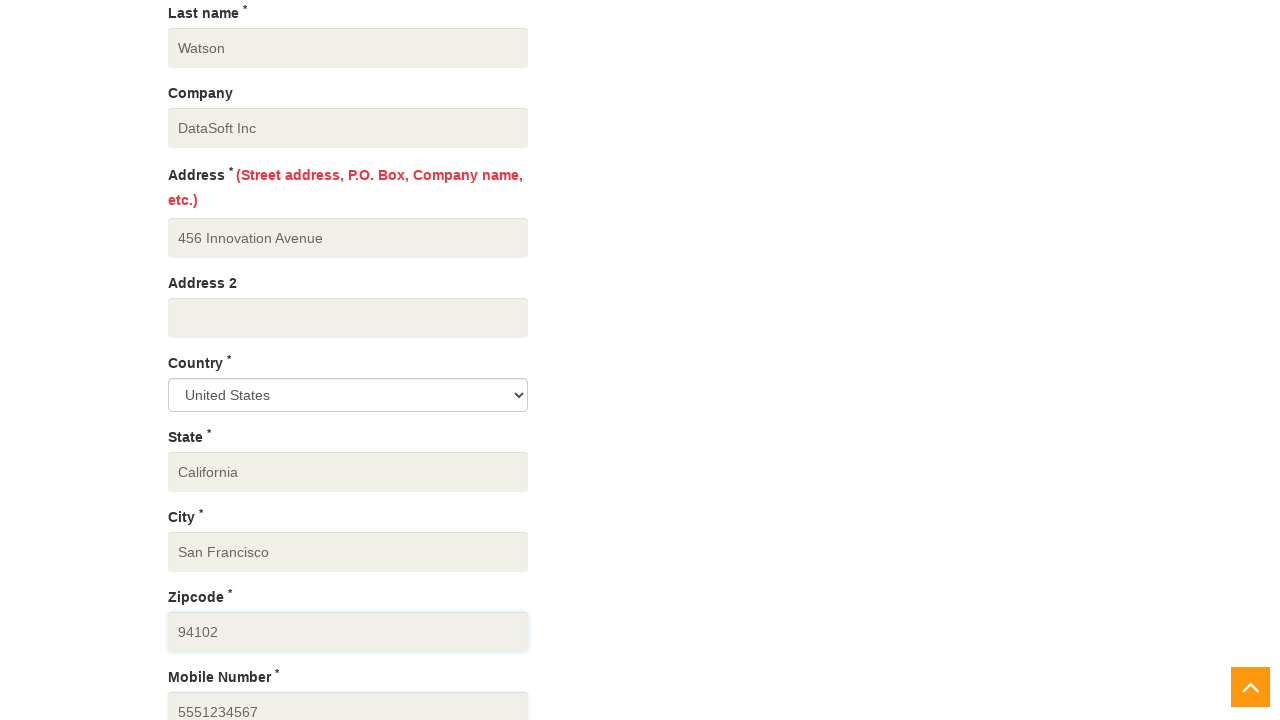

Clicked create account button at (241, 360) on button[data-qa='create-account']
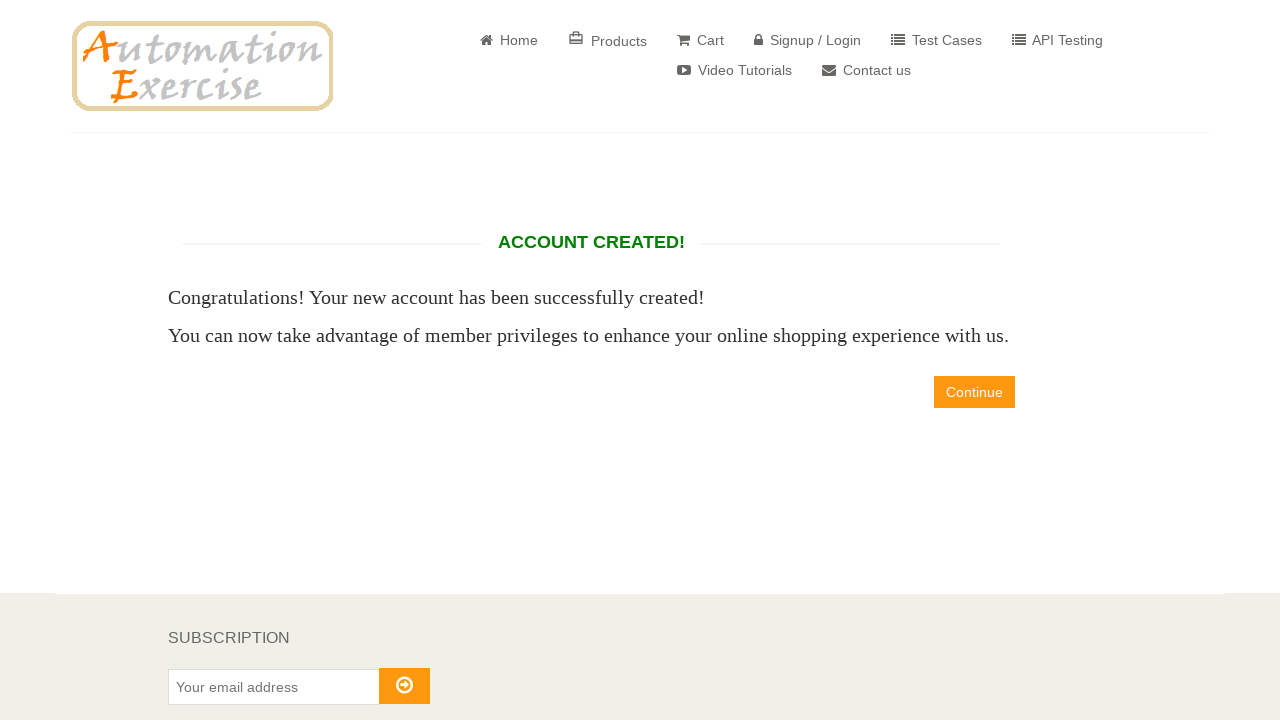

Account creation confirmed - success message displayed
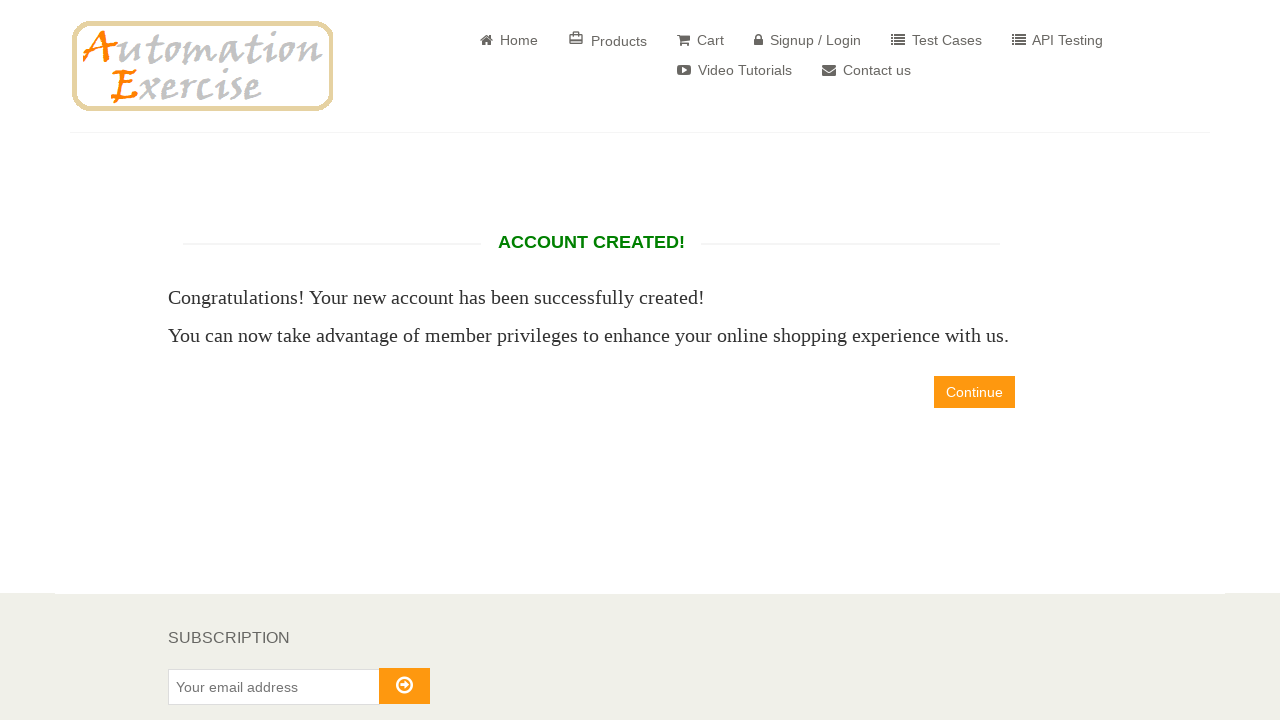

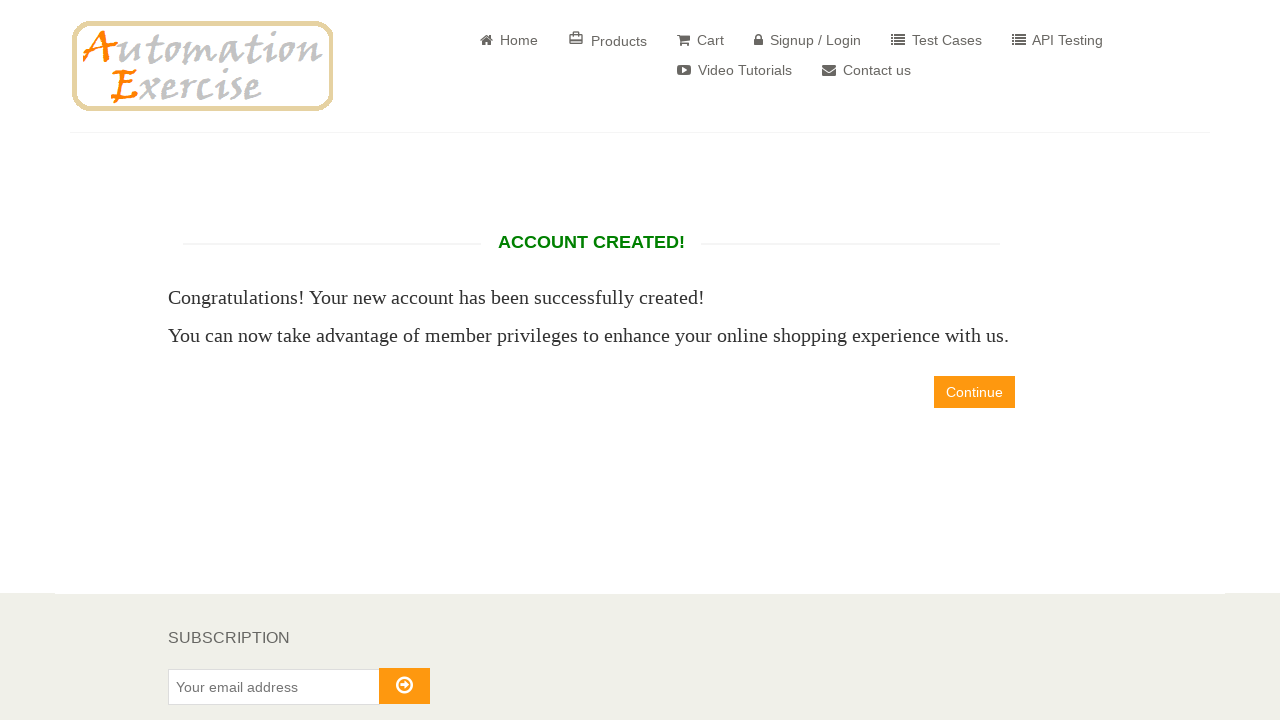